Tests child window navigation by getting the href from a link, navigating to that URL, and verifying page content on the new site

Starting URL: https://rahulshettyacademy.com/AutomationPractice/

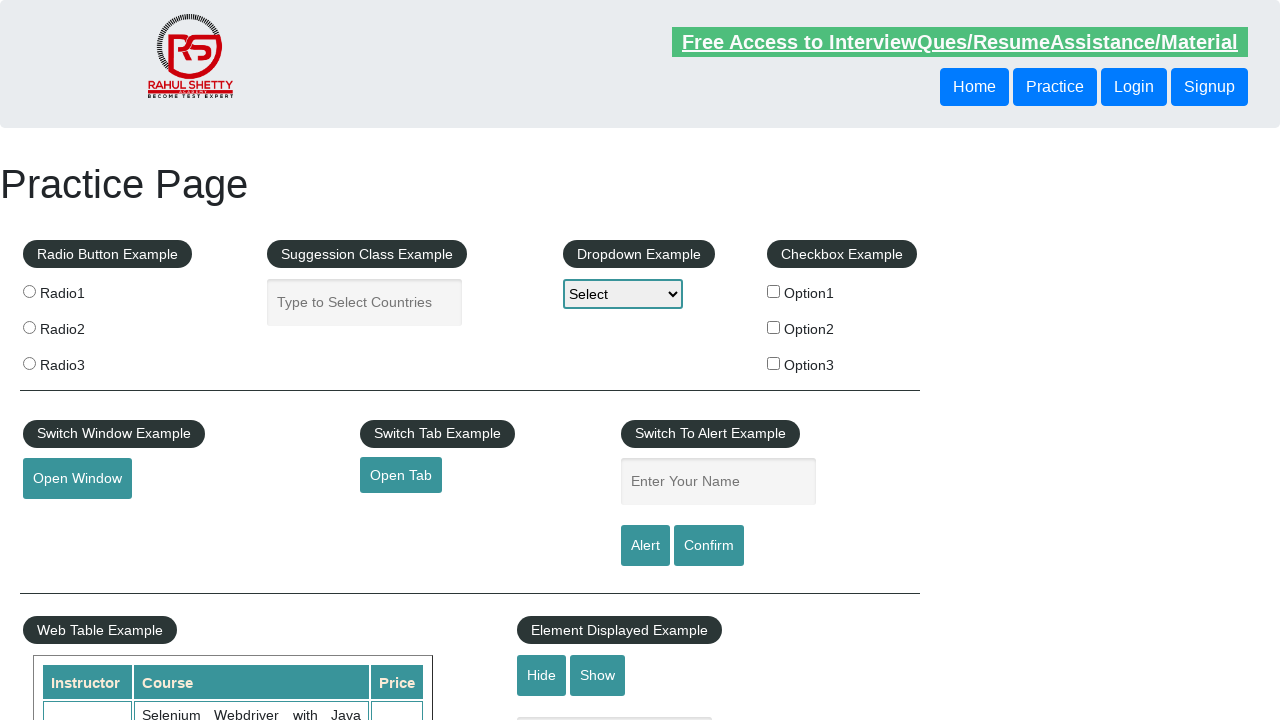

Located the open tab link element
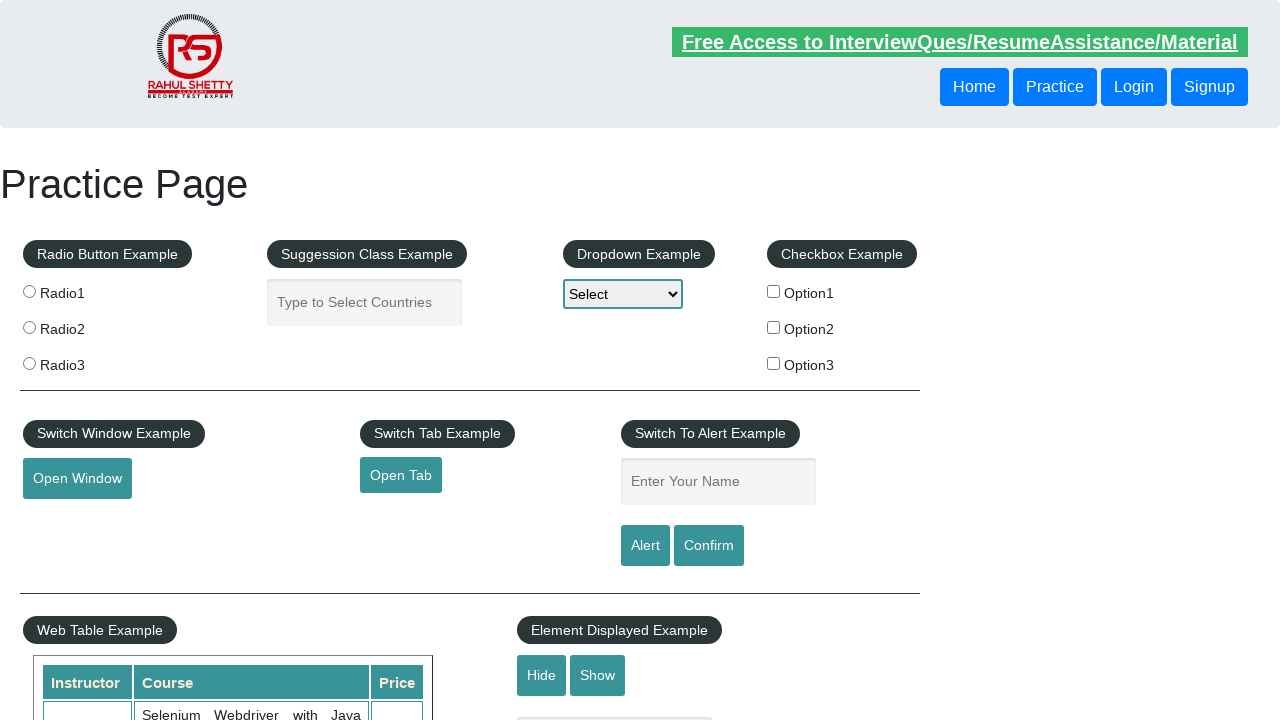

Retrieved href attribute from open tab link: https://www.qaclickacademy.com
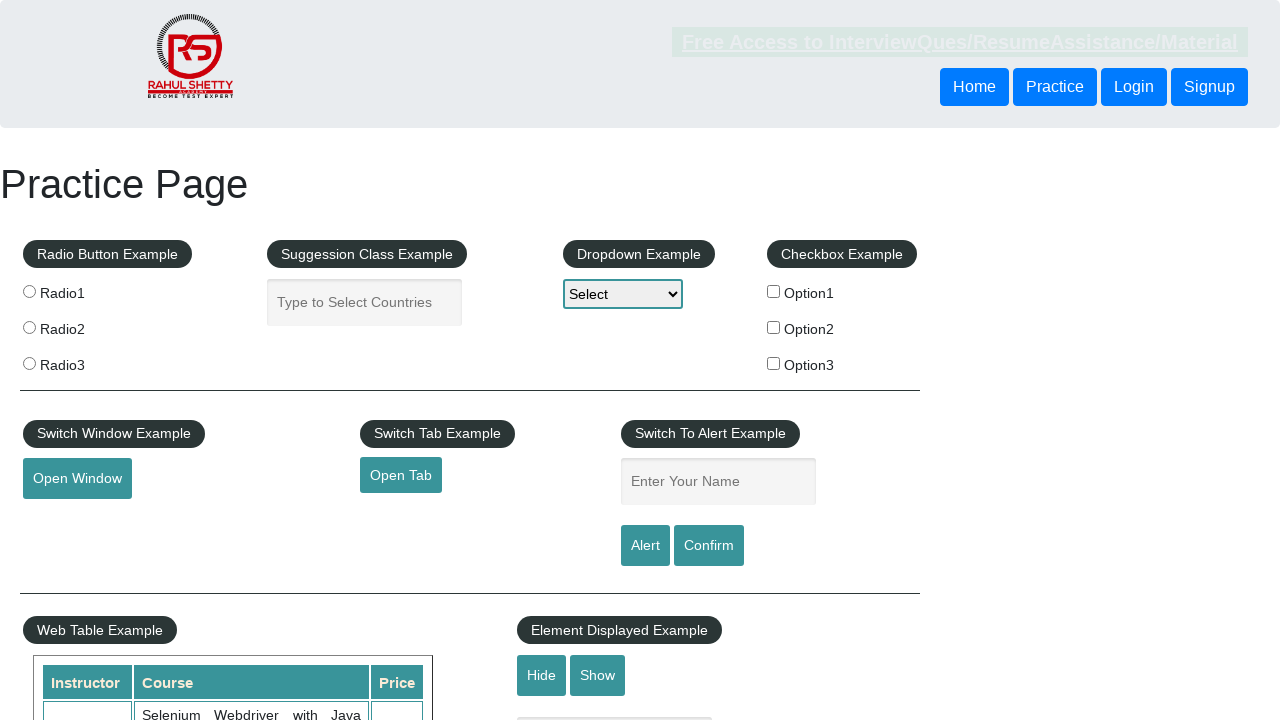

Navigated to child window URL: https://www.qaclickacademy.com
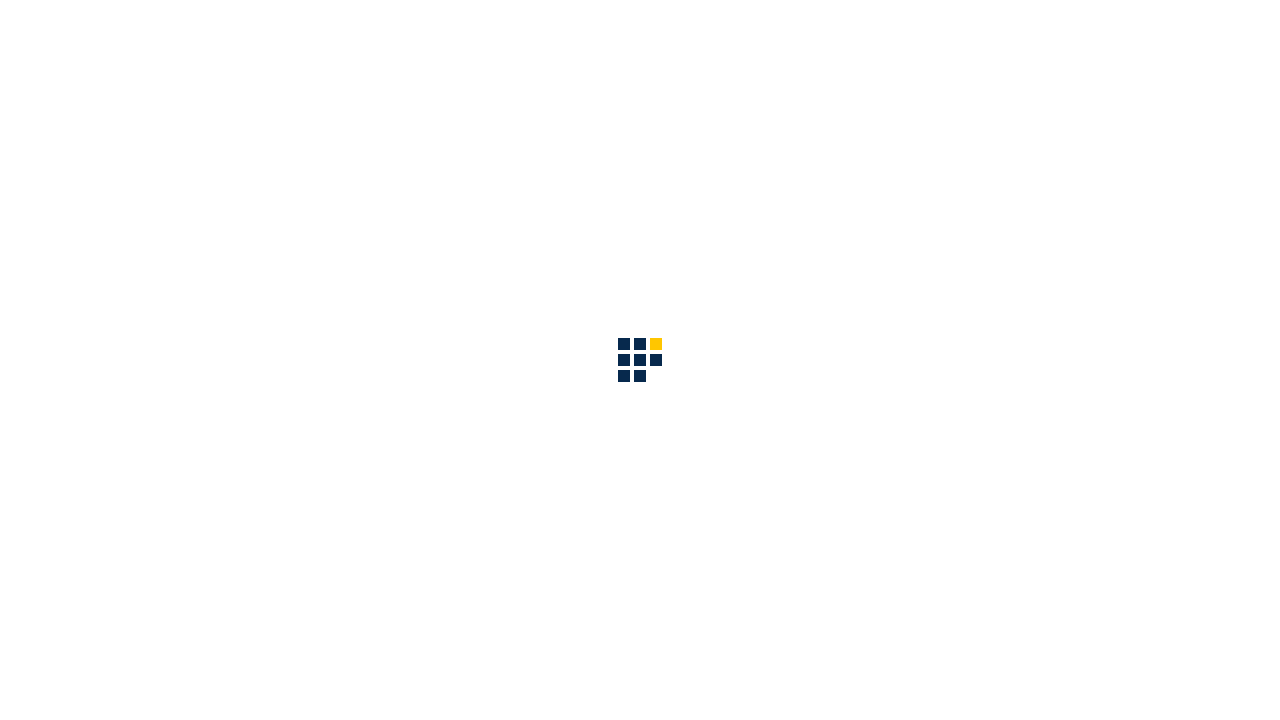

Clicked on About link in navigation at (865, 36) on #navbarSupportedContent a[href="about.html"]
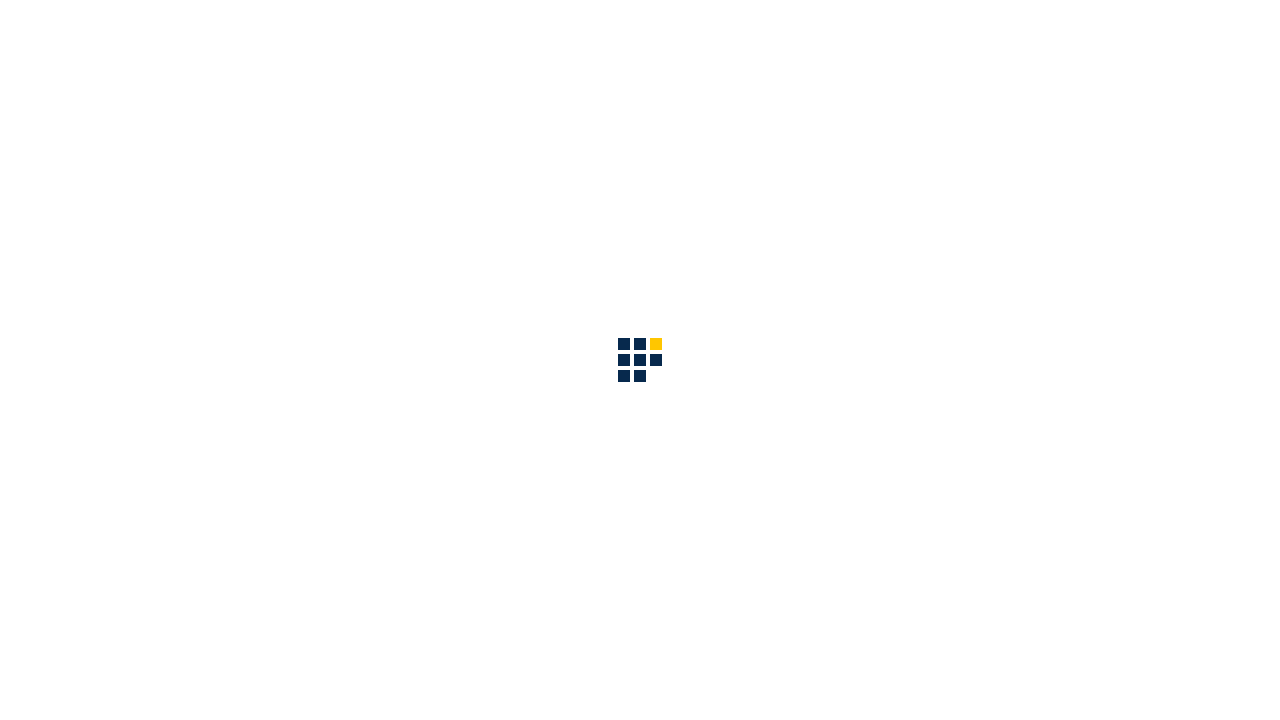

Located heading element on About page
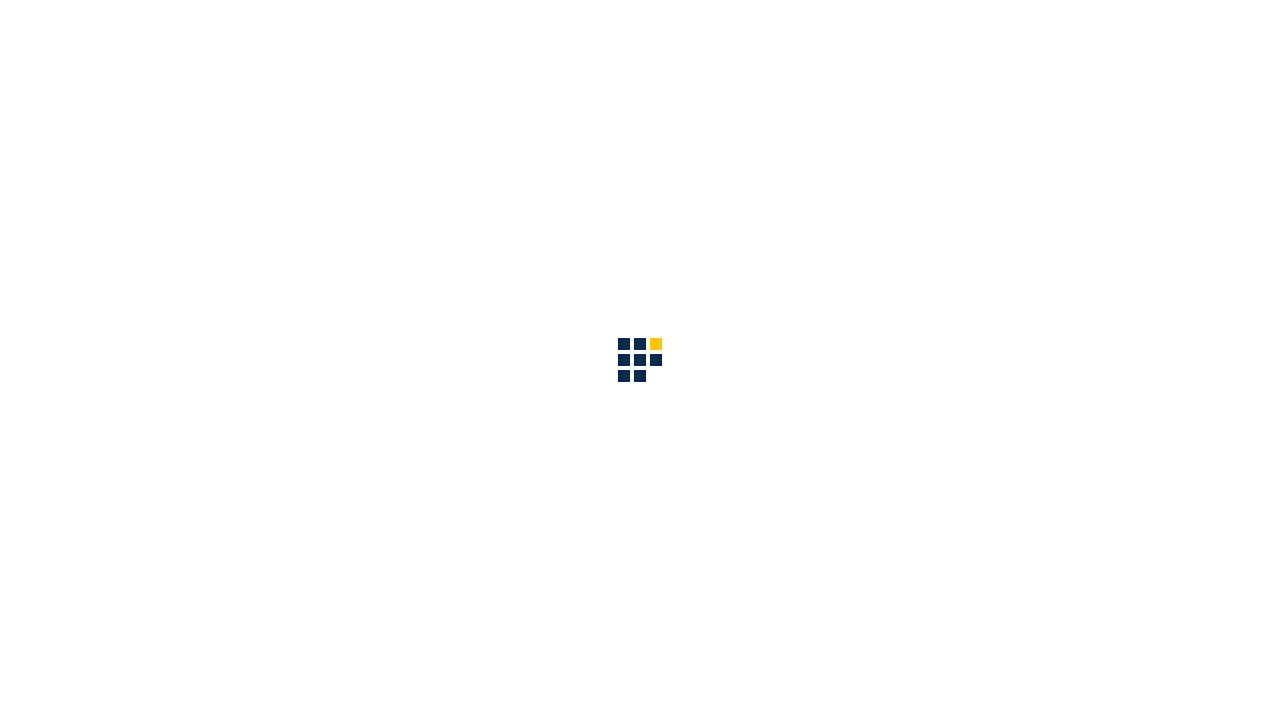

Waited for heading element to be visible
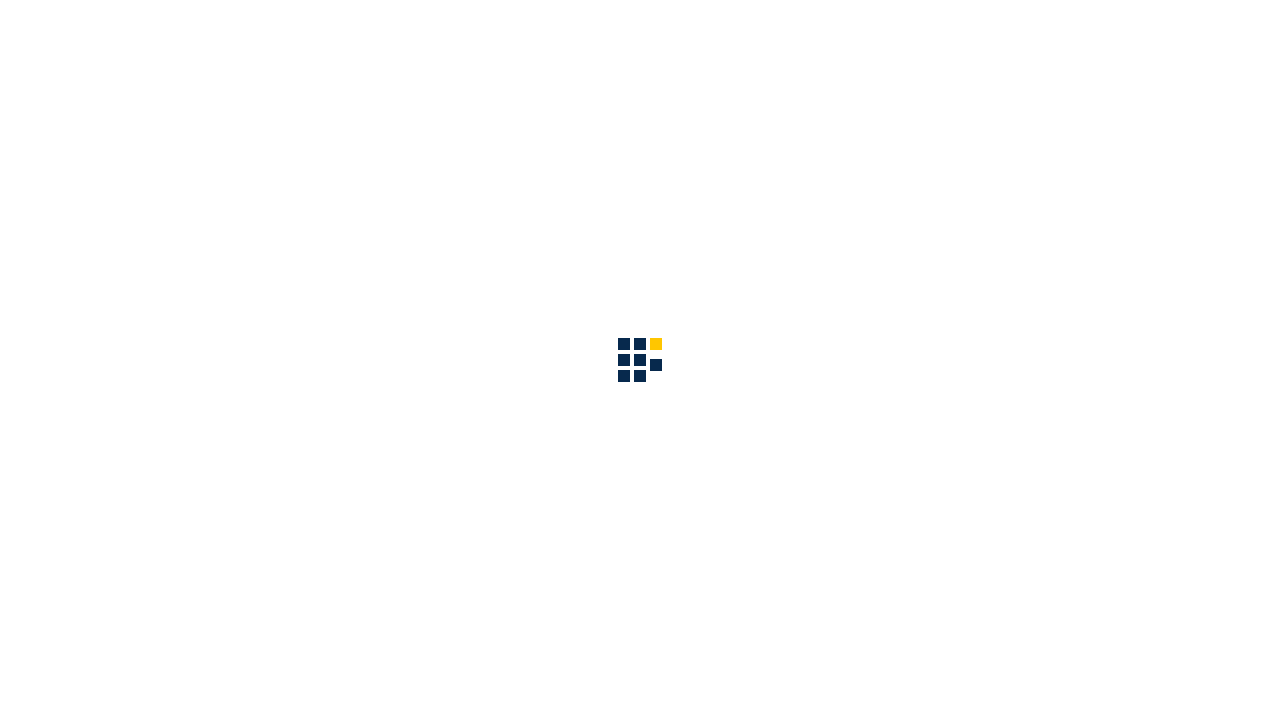

Verified page heading contains 'Welcome to QAClick Academy'
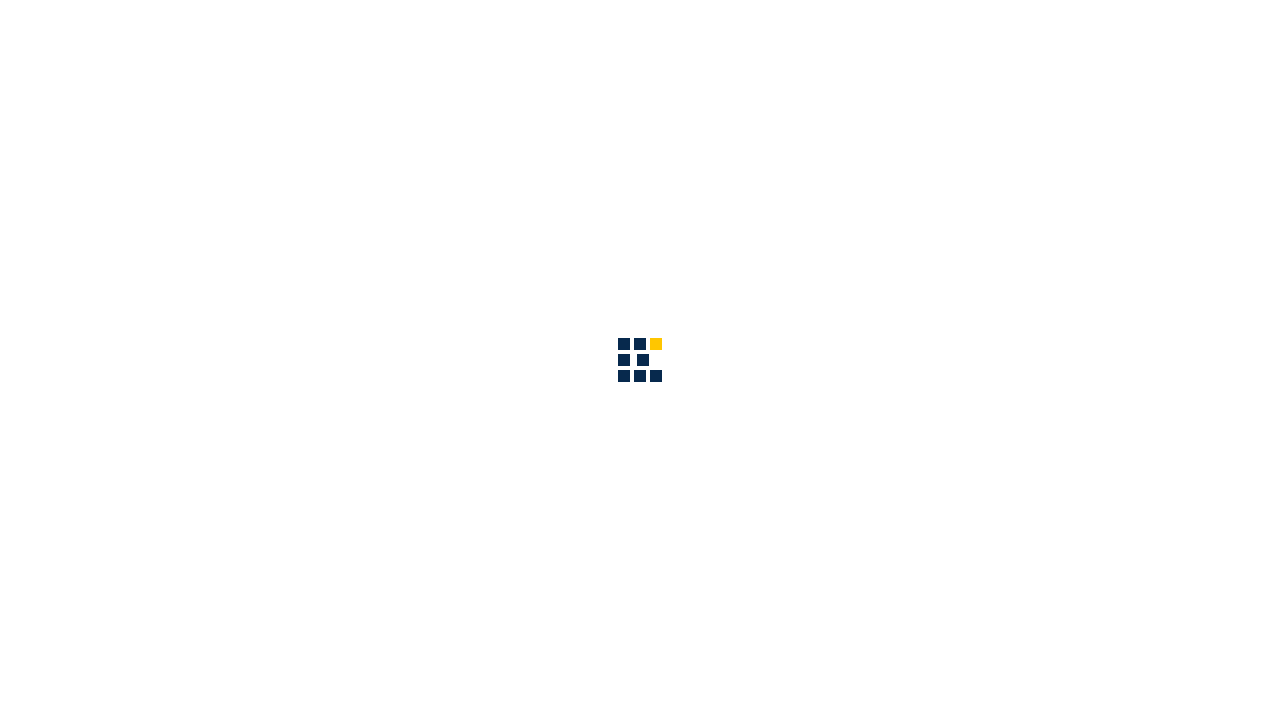

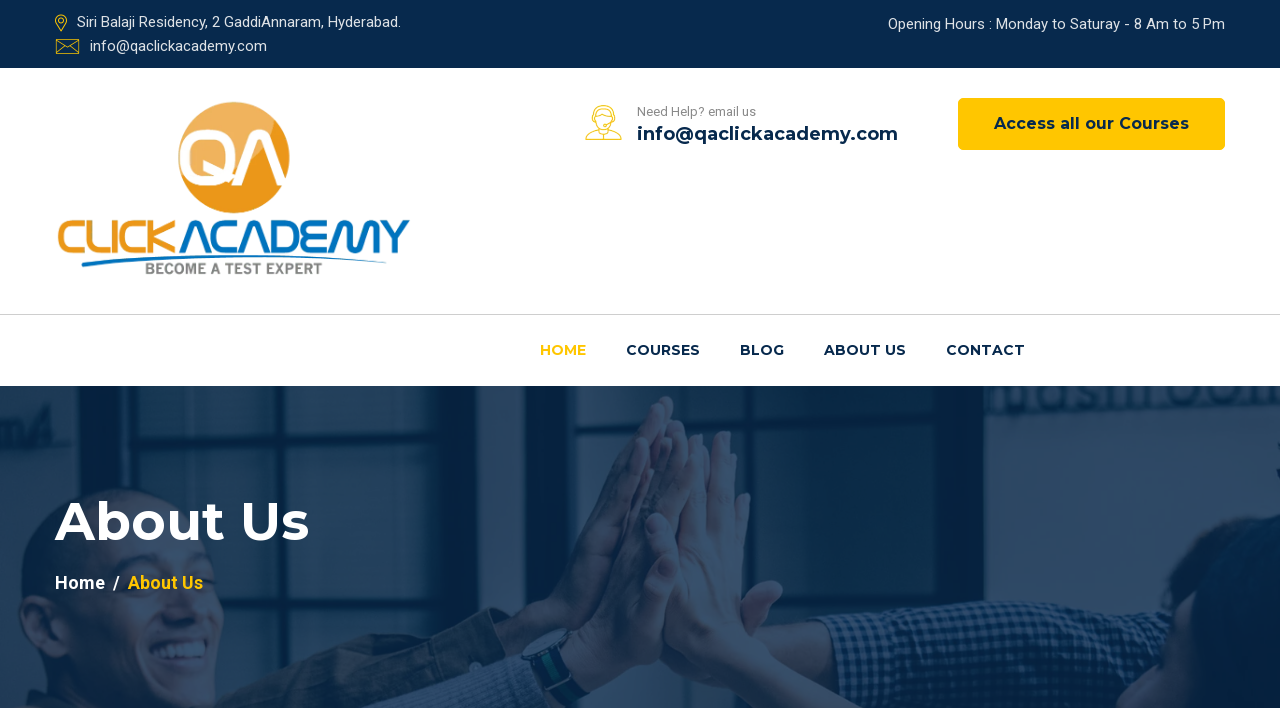